Tests that edits are saved when the edit field loses focus (blur event)

Starting URL: https://demo.playwright.dev/todomvc

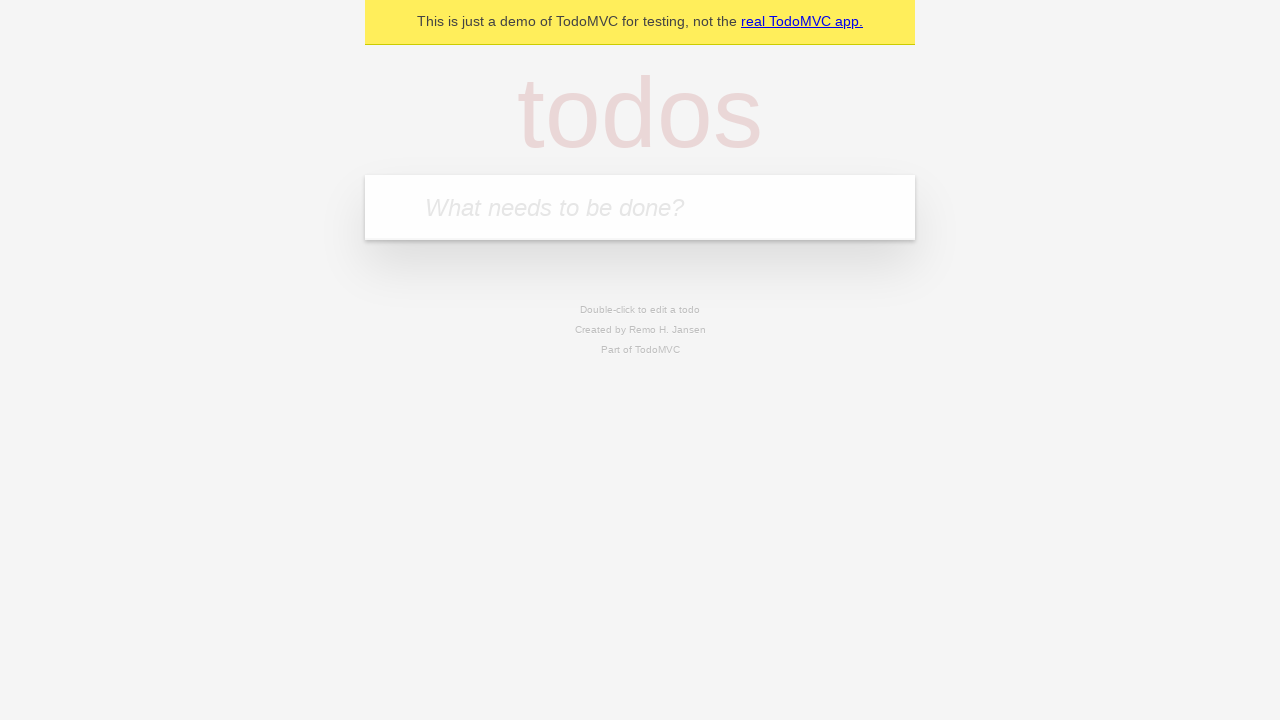

Filled todo input with 'buy some cheese' on internal:attr=[placeholder="What needs to be done?"i]
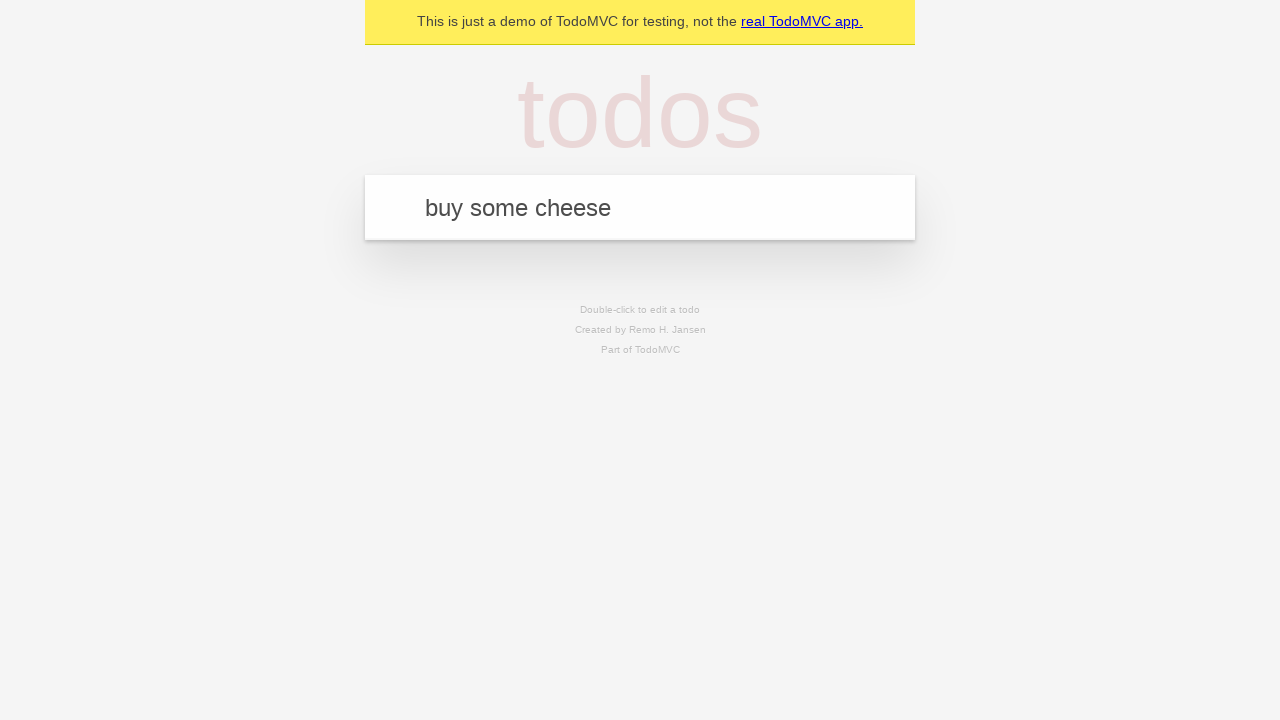

Pressed Enter to create first todo on internal:attr=[placeholder="What needs to be done?"i]
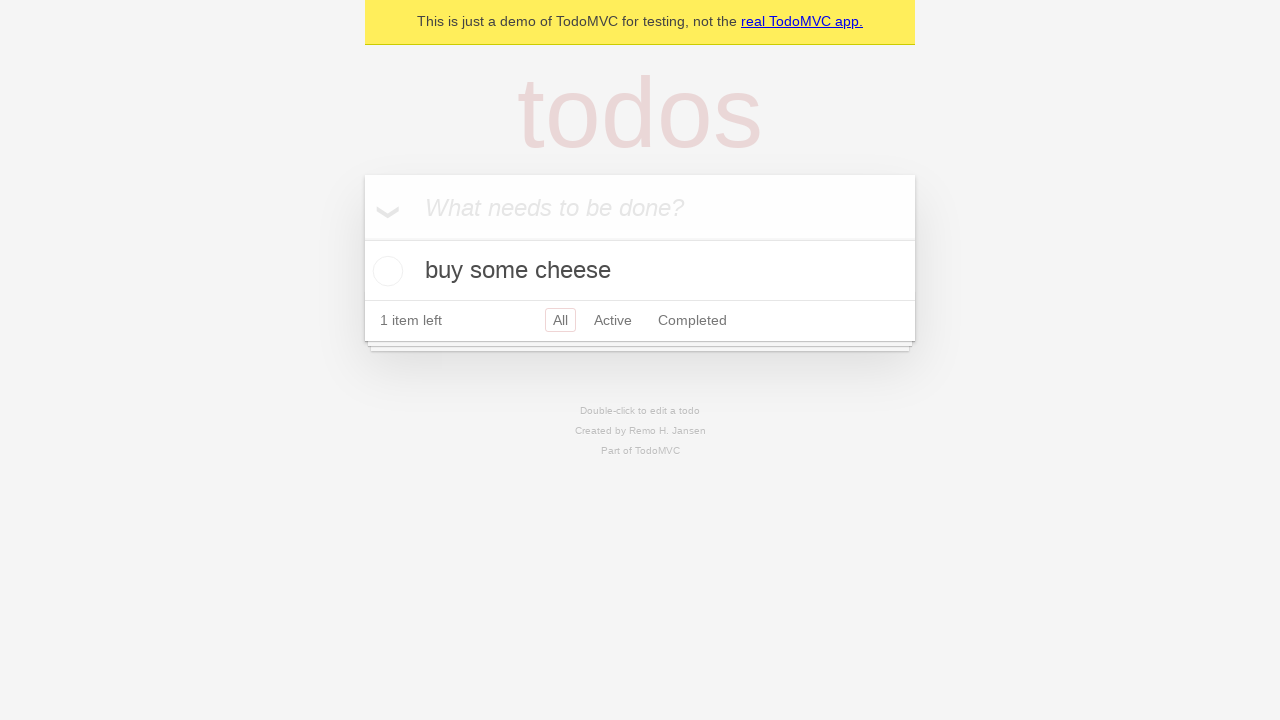

Filled todo input with 'feed the cat' on internal:attr=[placeholder="What needs to be done?"i]
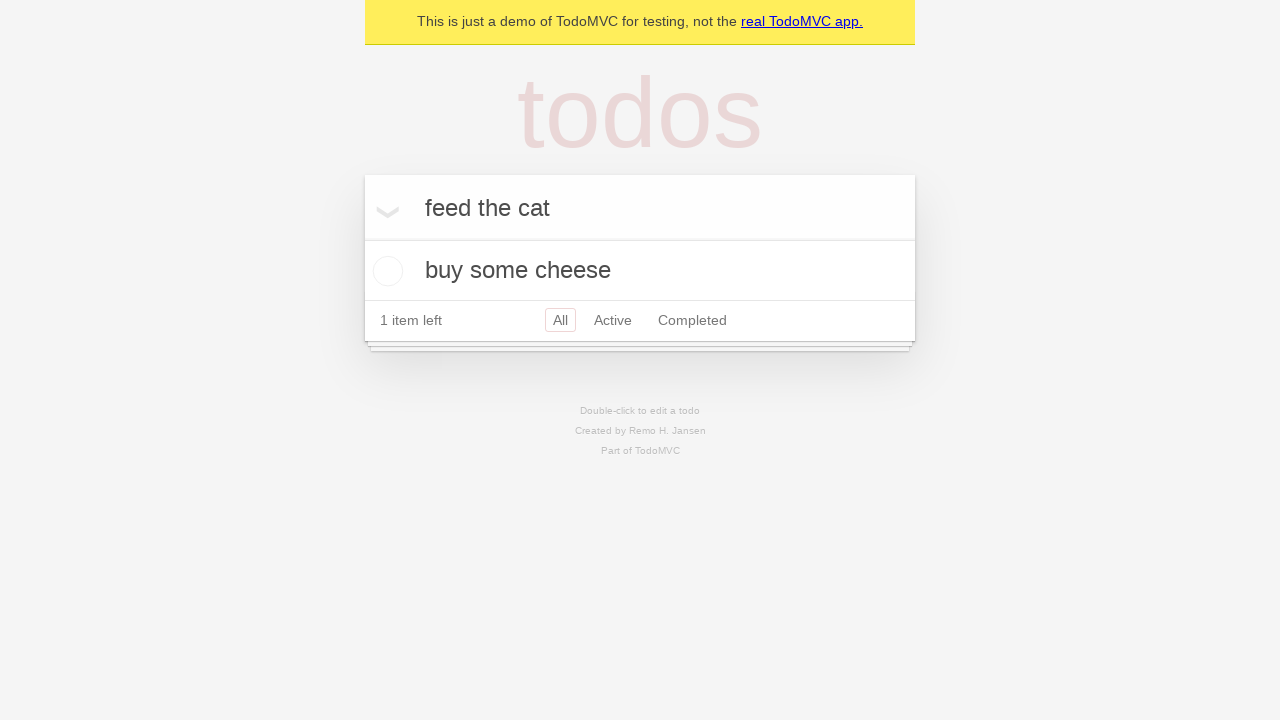

Pressed Enter to create second todo on internal:attr=[placeholder="What needs to be done?"i]
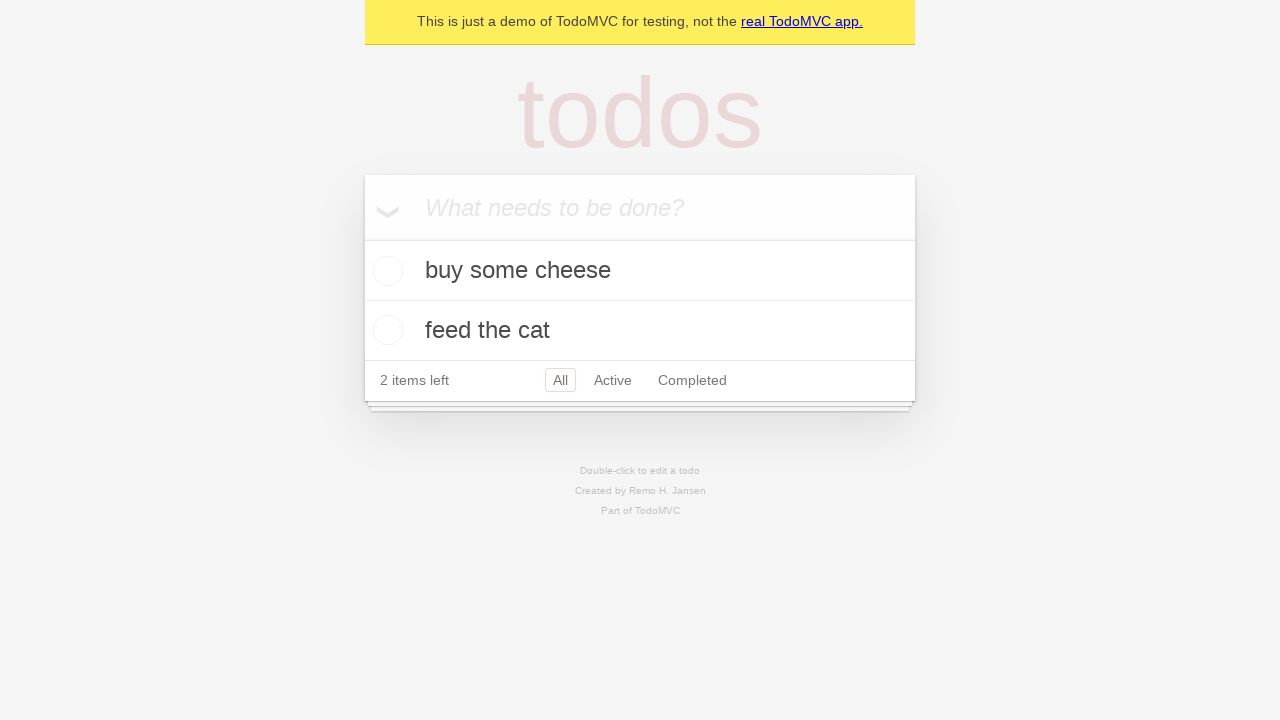

Filled todo input with 'book a doctors appointment' on internal:attr=[placeholder="What needs to be done?"i]
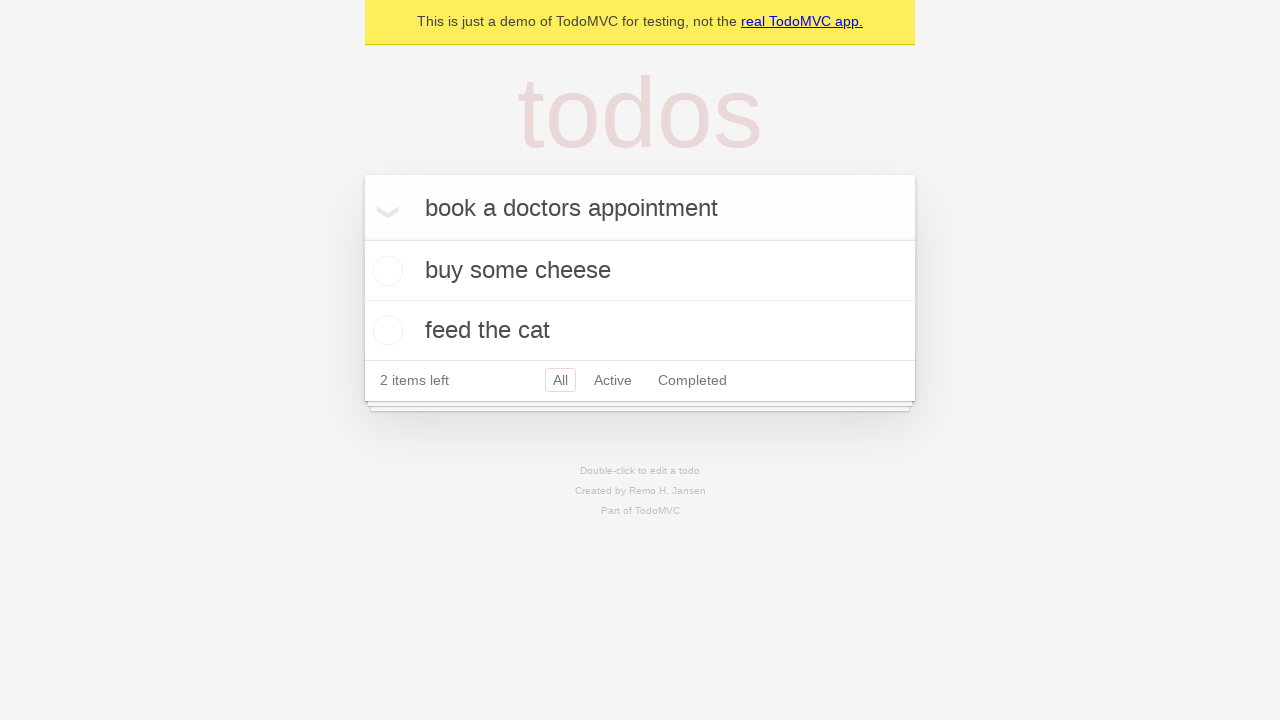

Pressed Enter to create third todo on internal:attr=[placeholder="What needs to be done?"i]
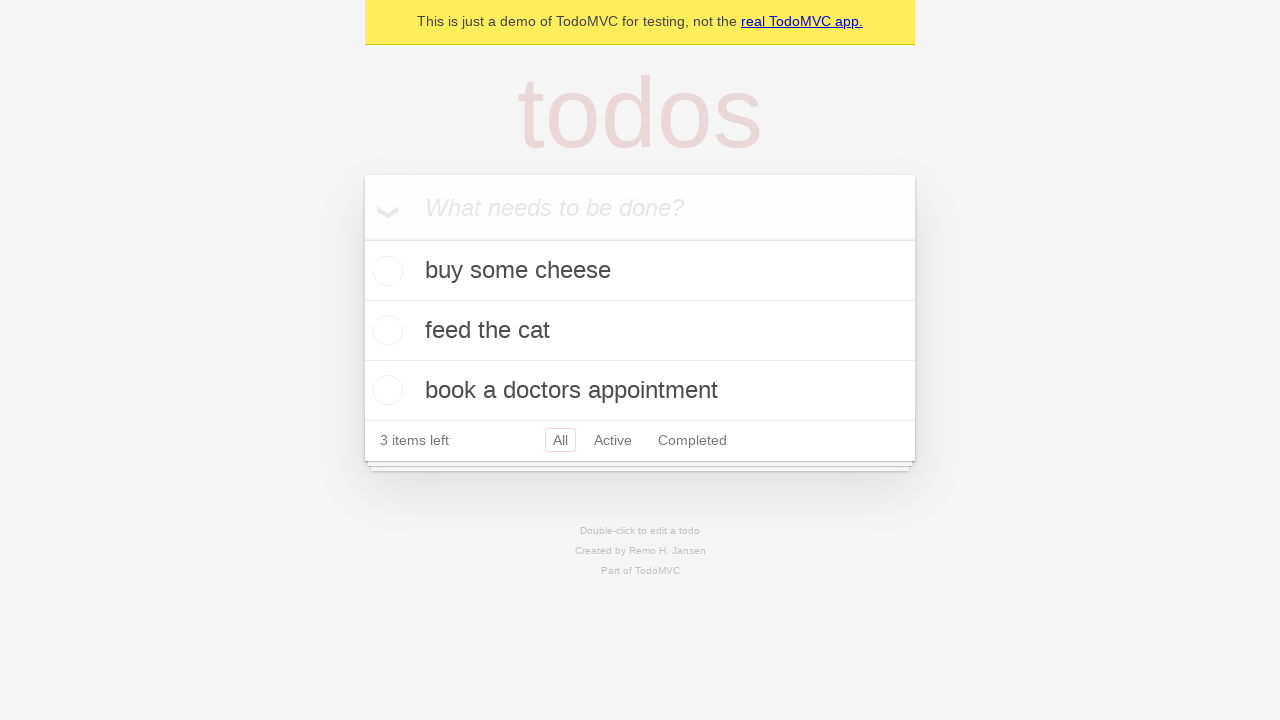

Double-clicked second todo to enter edit mode at (640, 331) on internal:testid=[data-testid="todo-item"s] >> nth=1
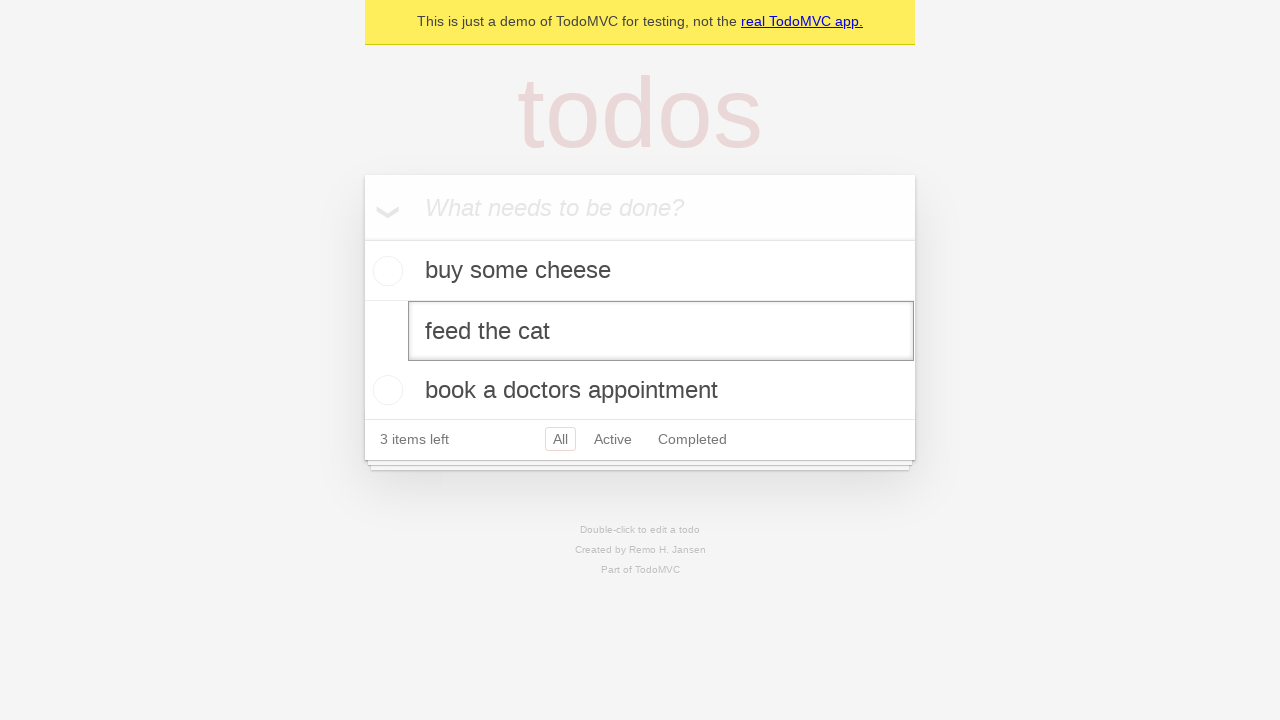

Filled edit field with new text 'buy some sausages' on internal:testid=[data-testid="todo-item"s] >> nth=1 >> internal:role=textbox[nam
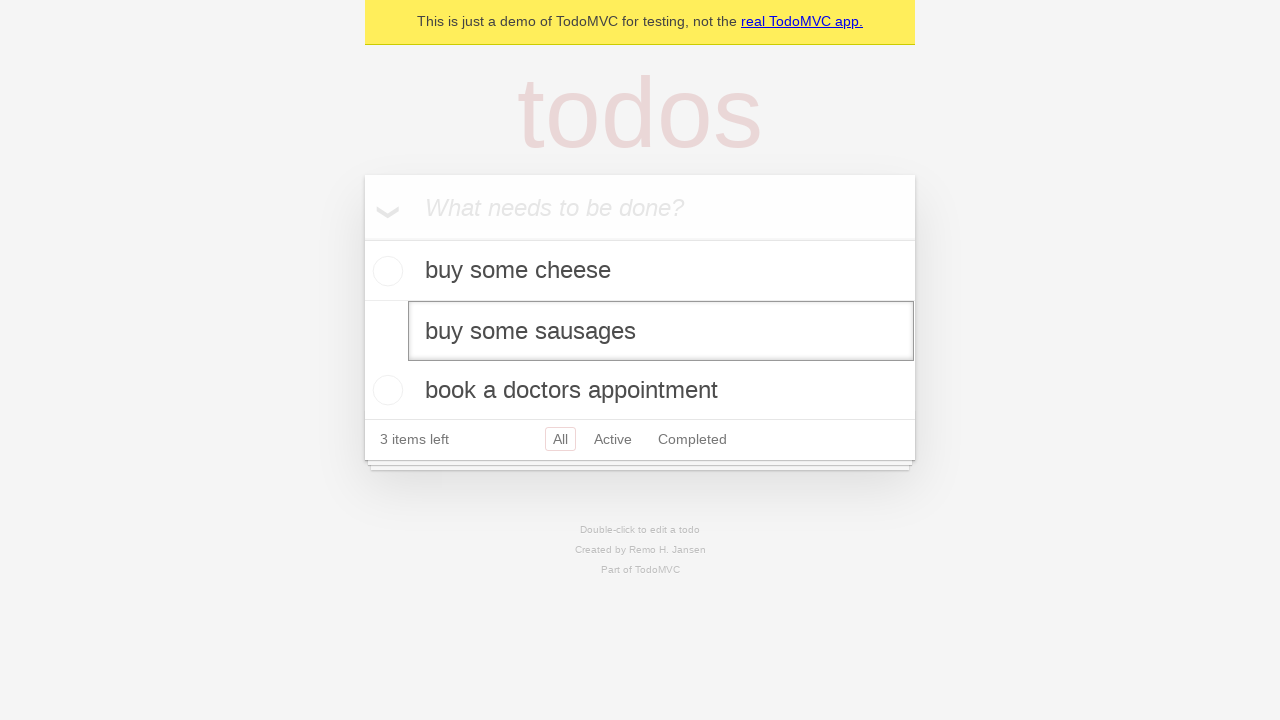

Dispatched blur event to save edited todo
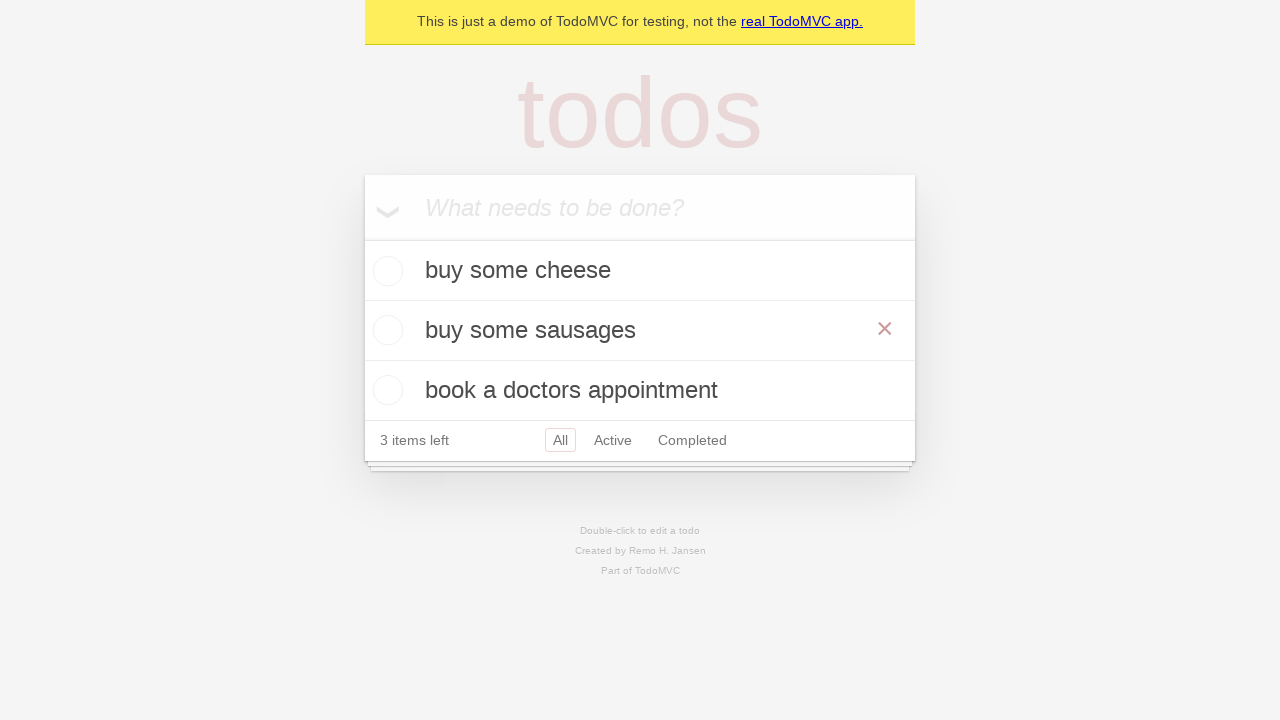

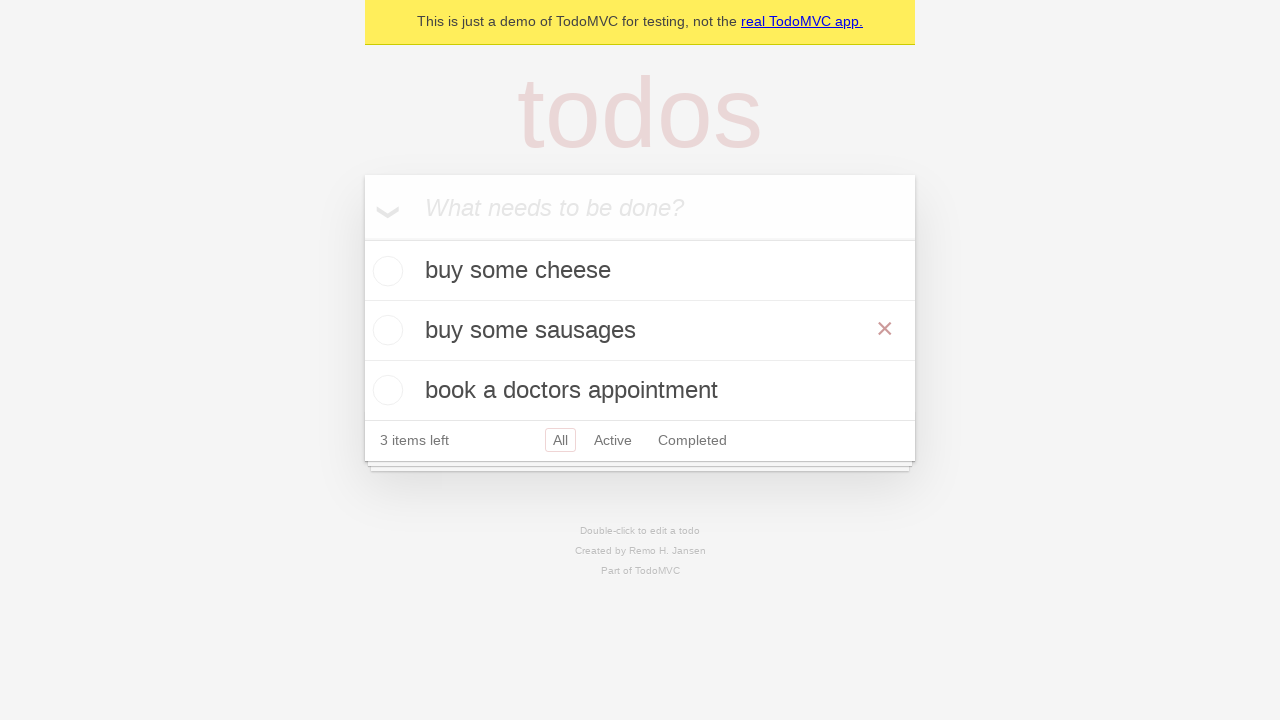